Books a bus ticket by searching for buses from Hyderabad to Guntur on a specific date

Starting URL: https://www.apsrtconline.in/

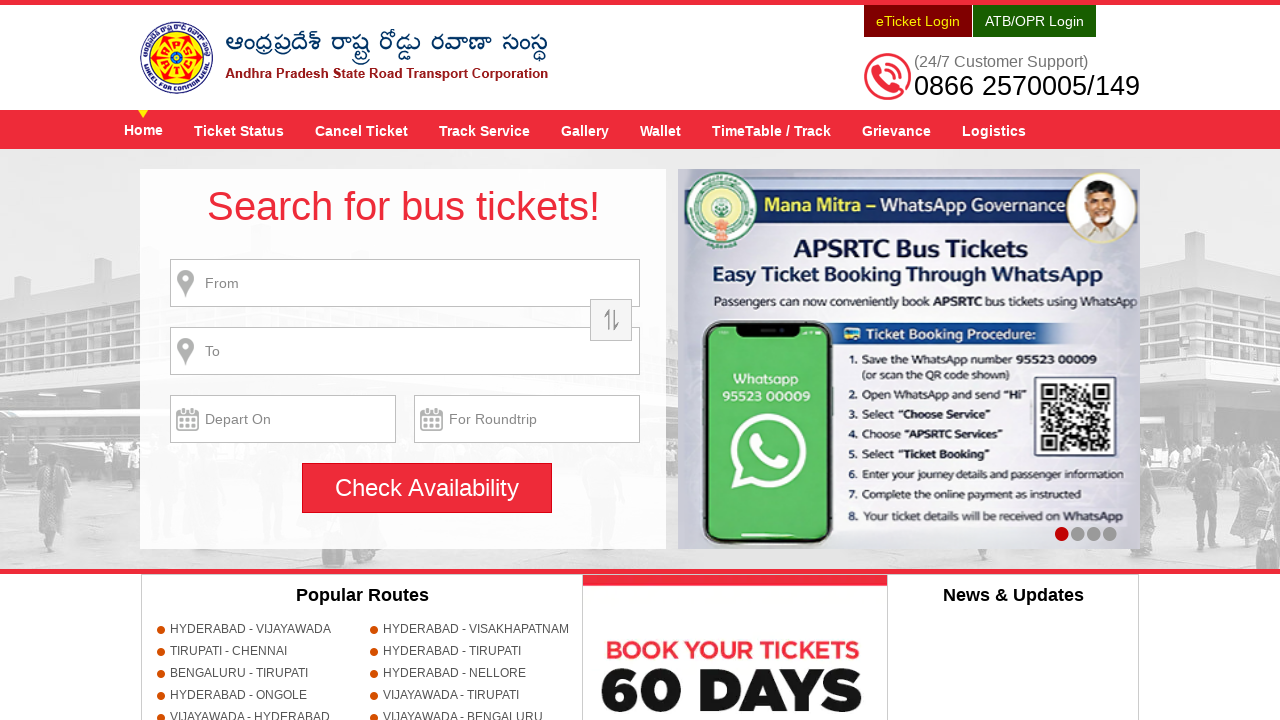

Filled source city field with 'HYDERABAD' on input[name='source']
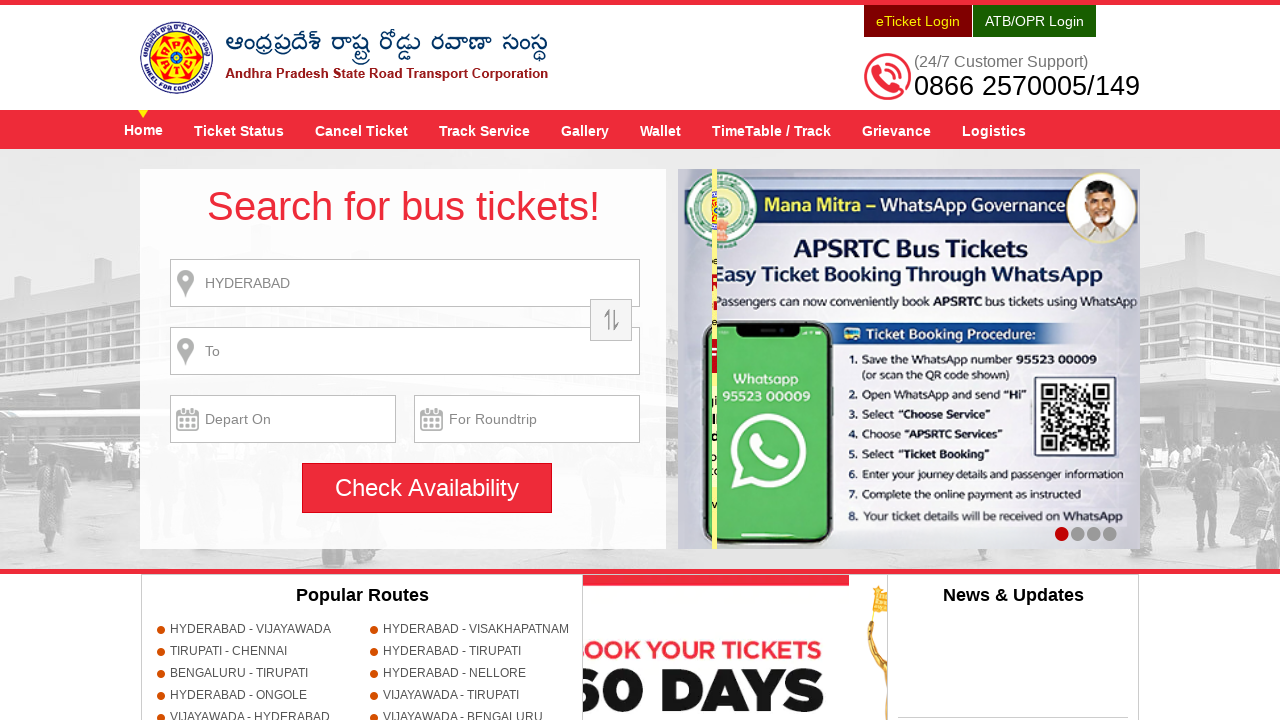

Waited 1 second for source city to process
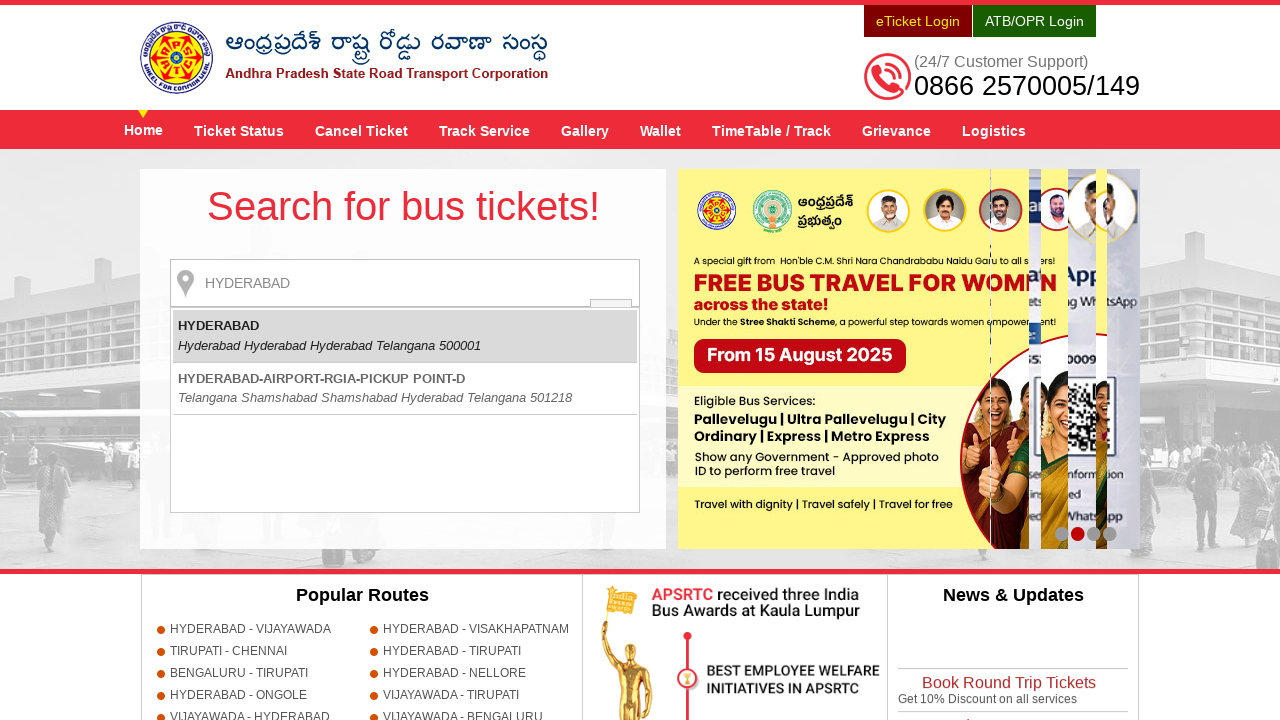

Pressed Enter to confirm source city selection
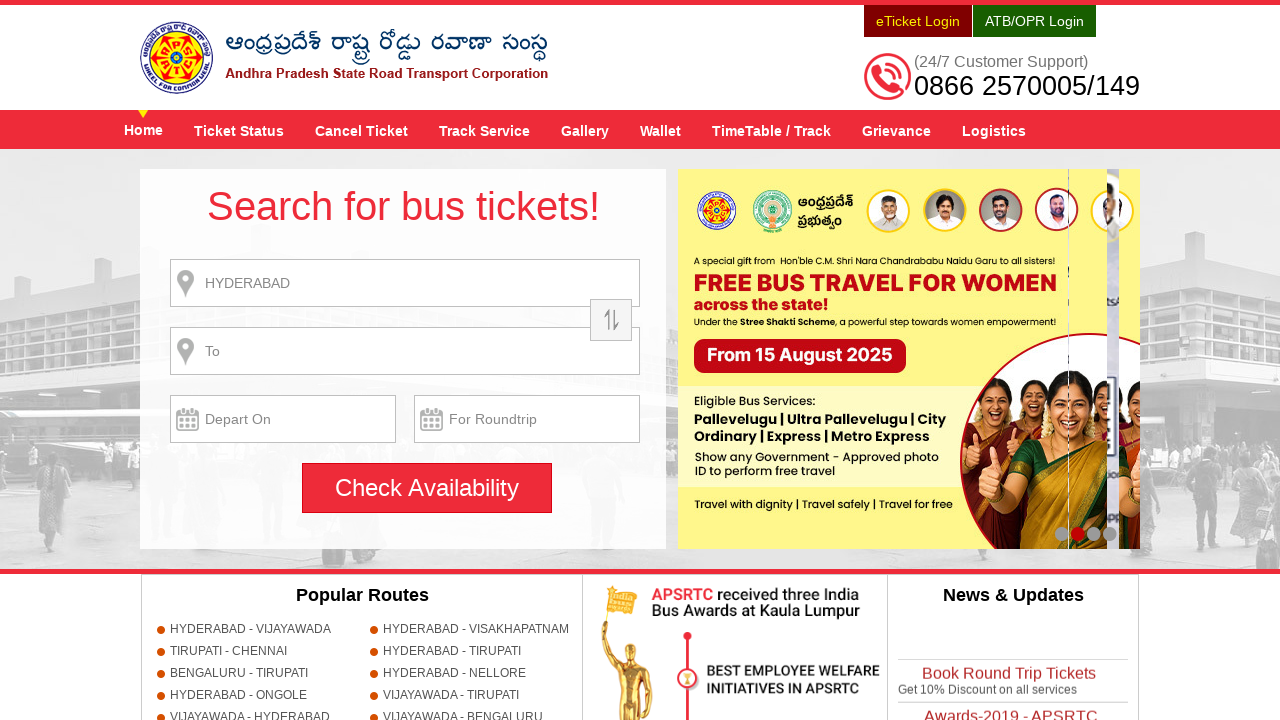

Clicked search button at (427, 488) on input[name='searchBtn']
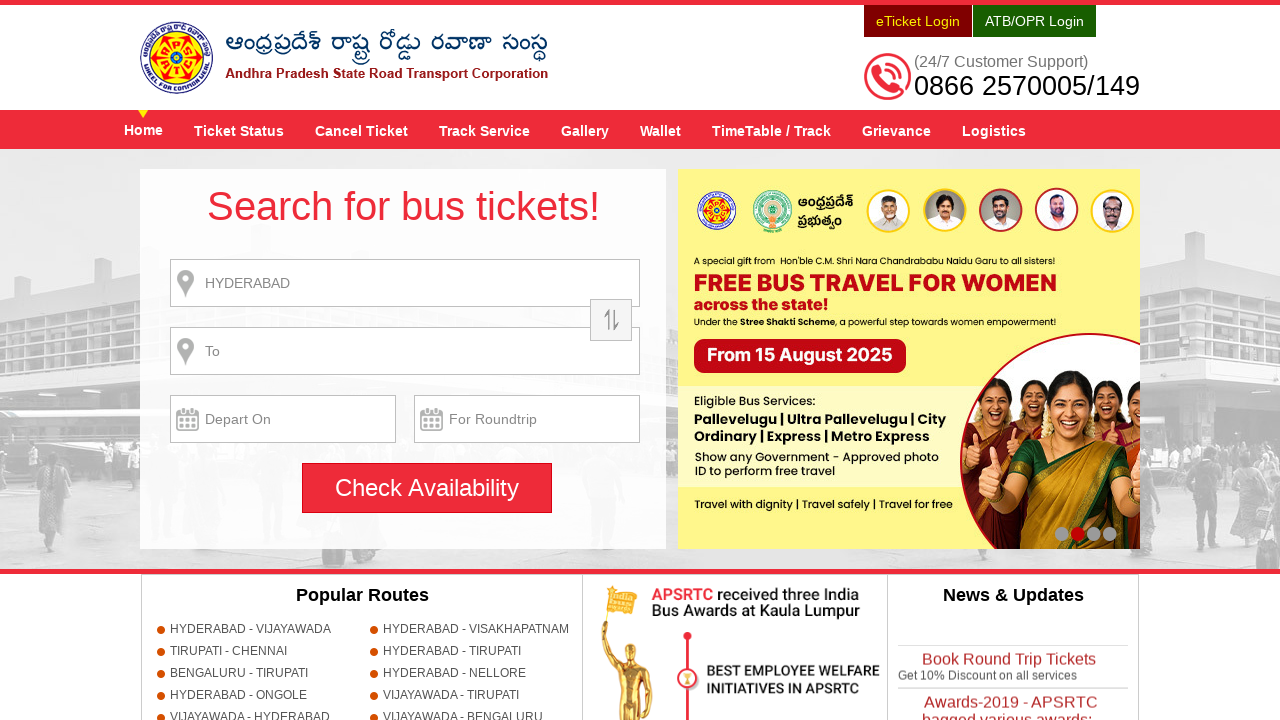

Set up dialog handler to accept alerts
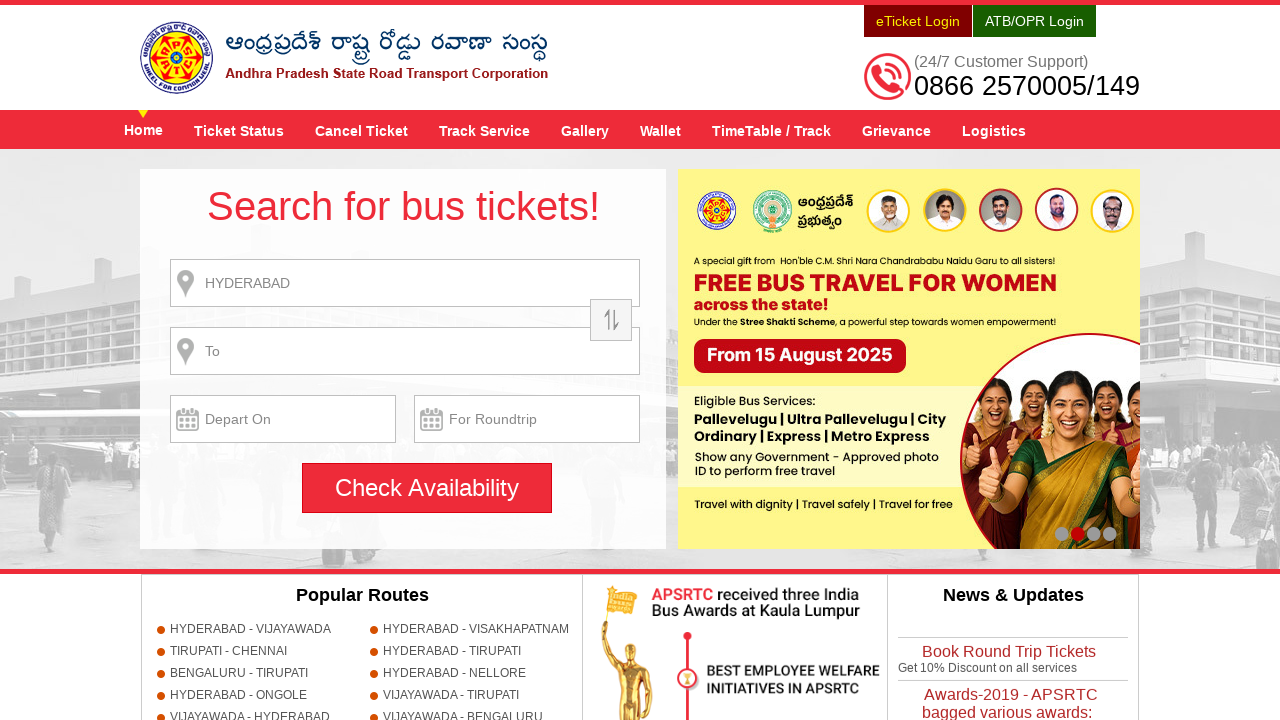

Filled destination city field with 'GUNTUR' on input[name='destination']
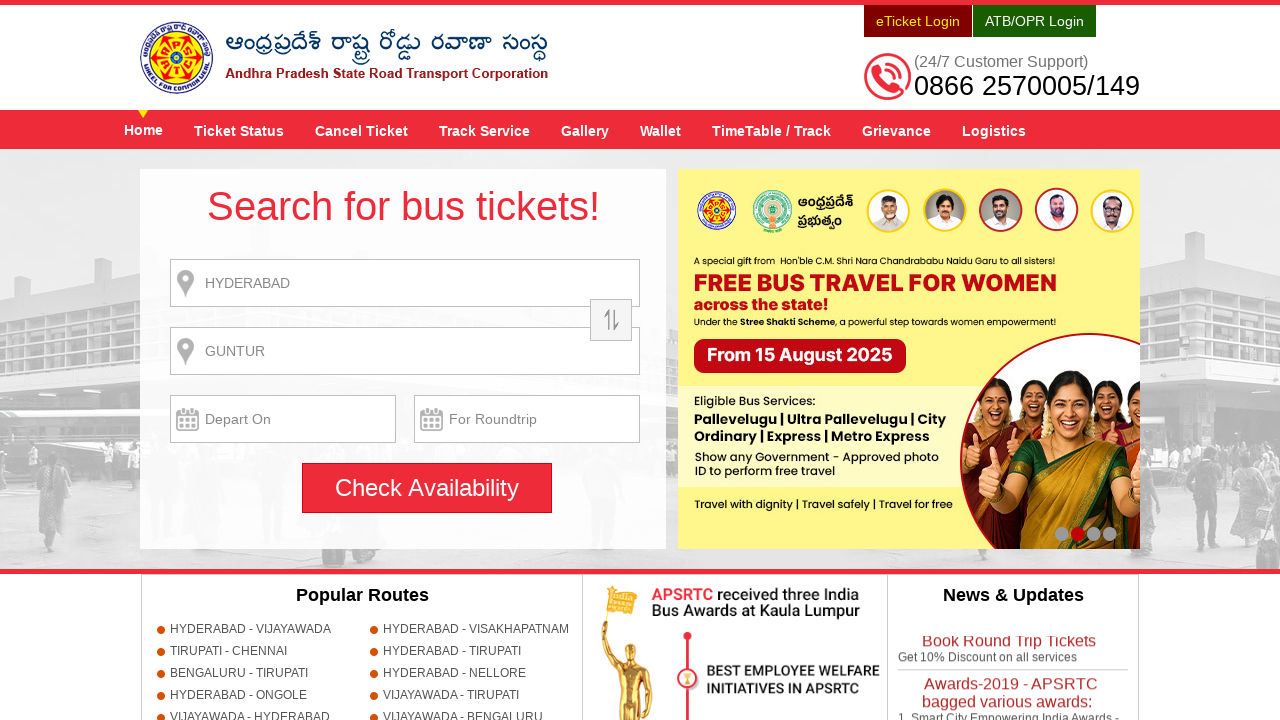

Waited 1 second for destination city to process
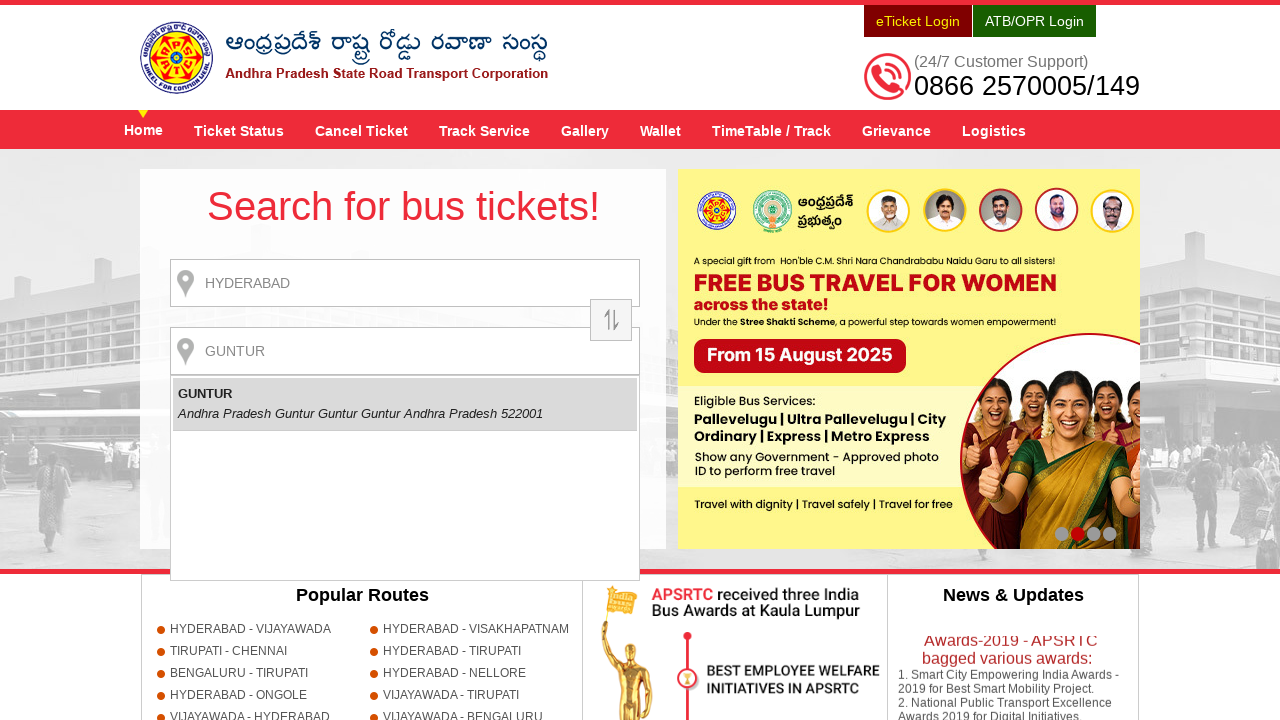

Pressed Enter to confirm destination city selection
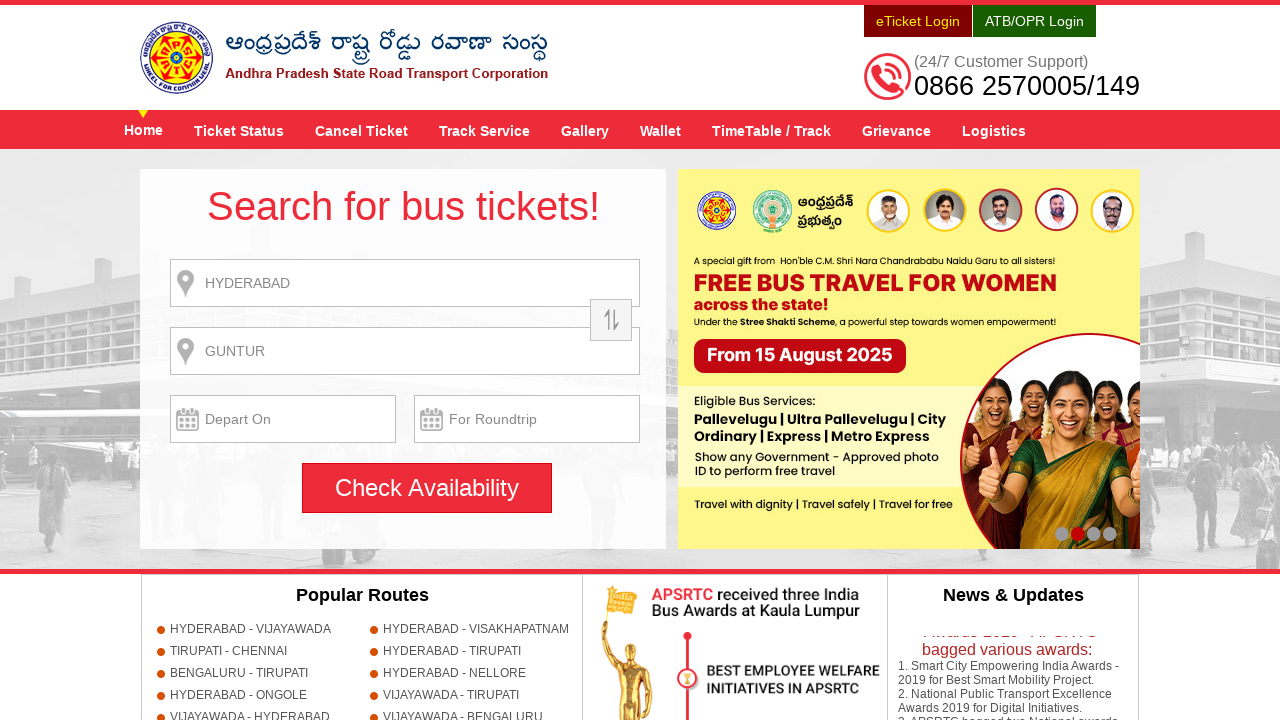

Clicked on journey date field to open date picker at (283, 419) on input[name='txtJourneyDate']
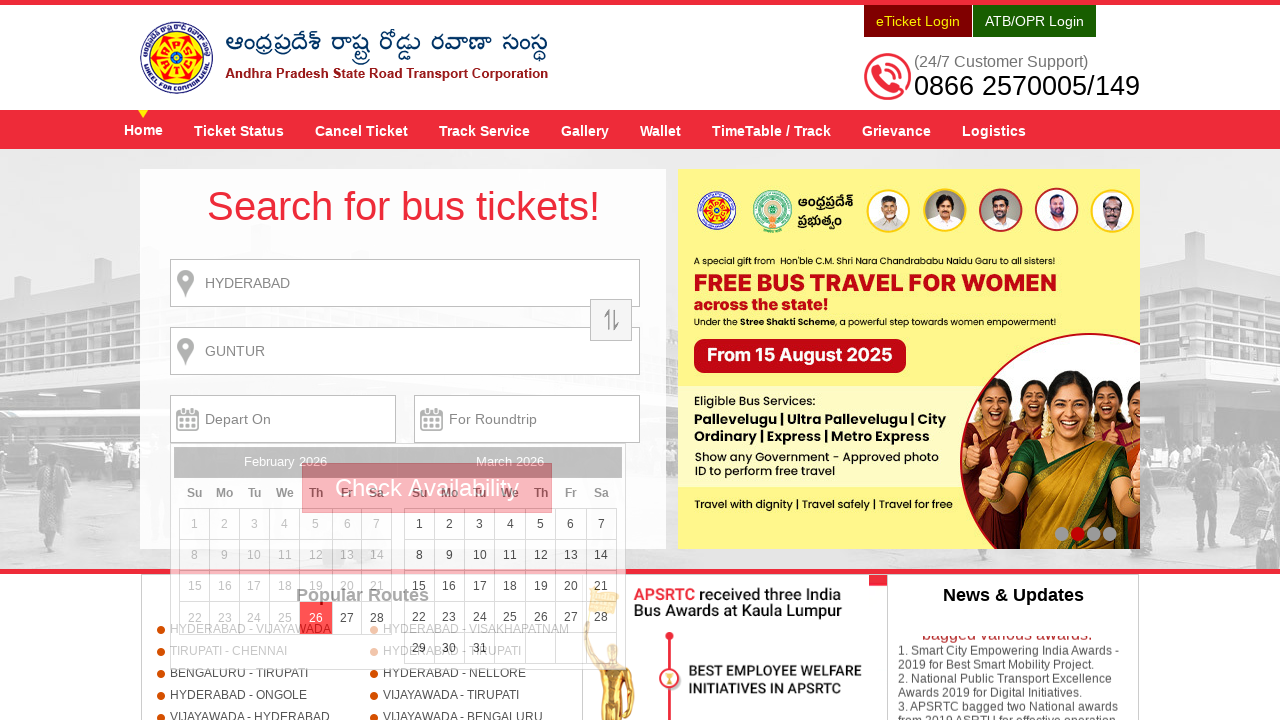

Selected the 4th day from the date picker at (510, 524) on xpath=//a[text()='4']
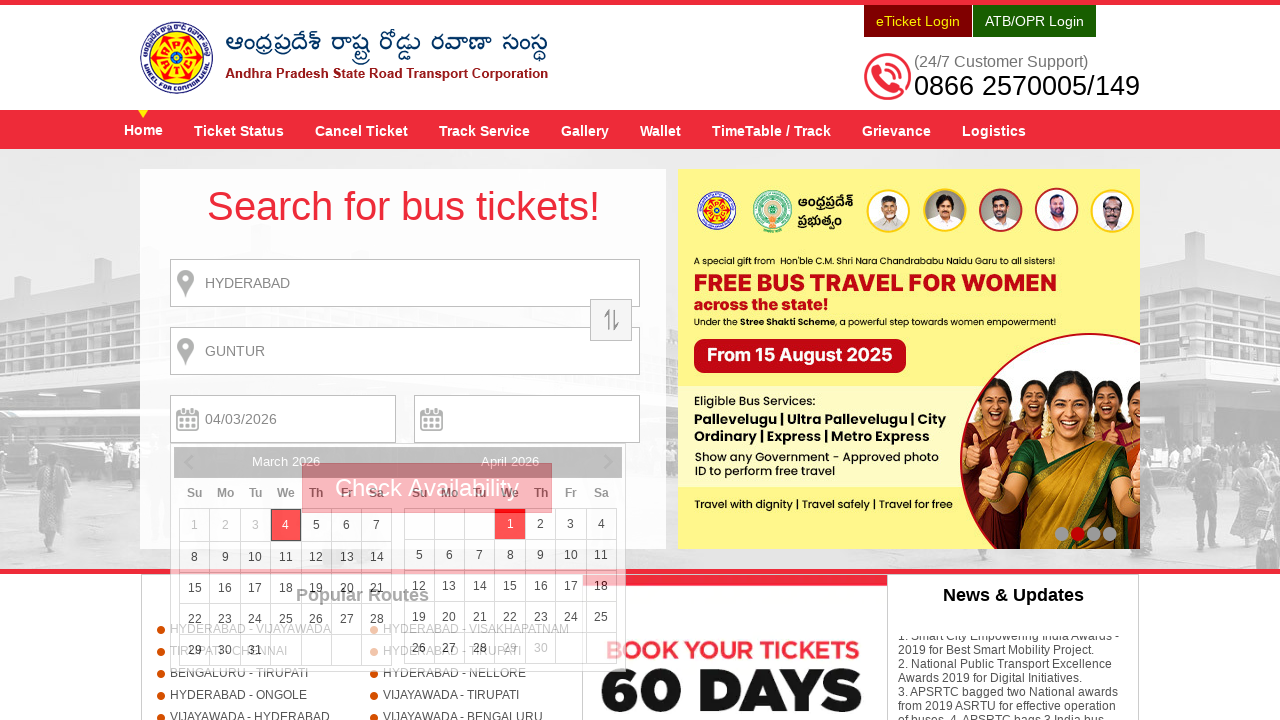

Clicked search button to find available buses from Hyderabad to Guntur at (427, 488) on input[name='searchBtn']
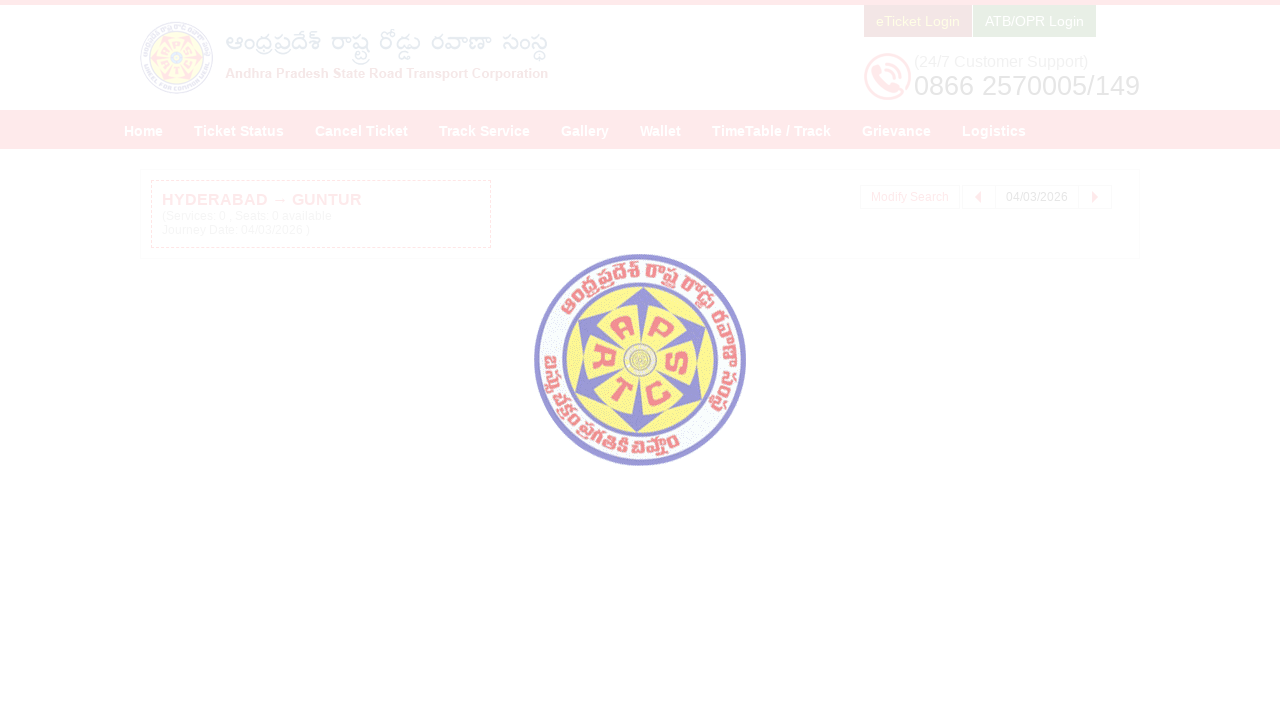

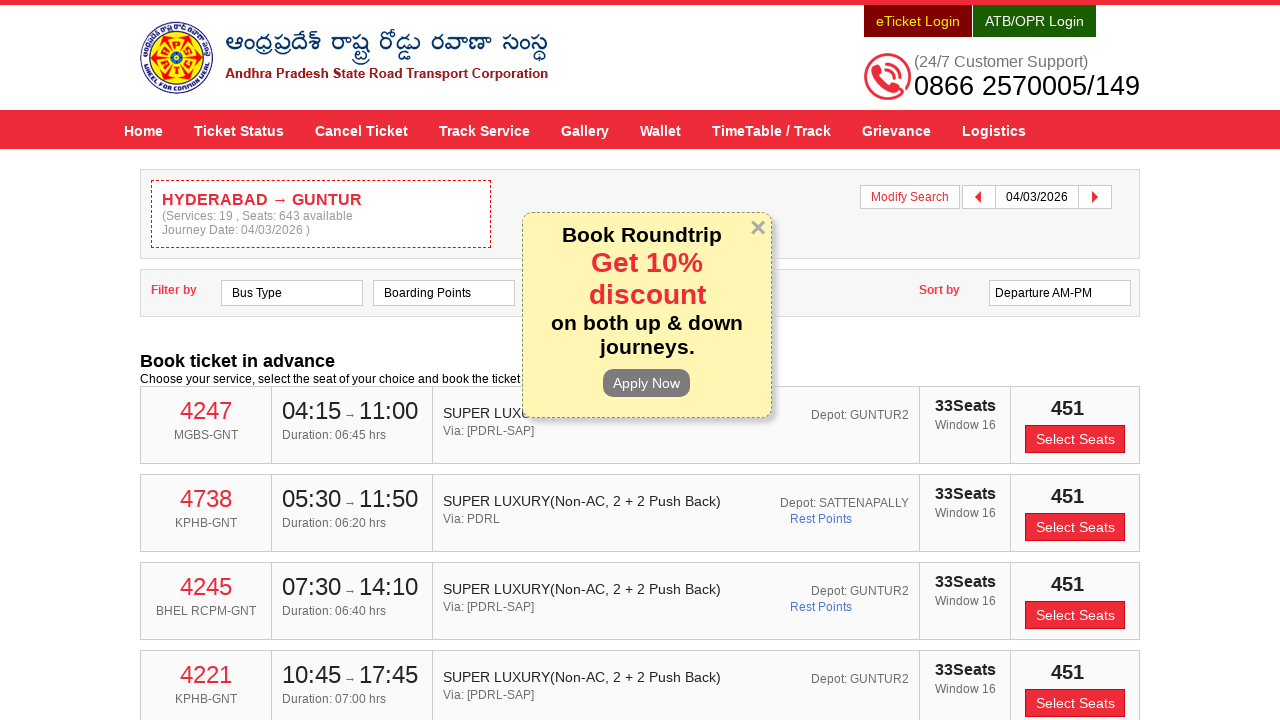